Tests a To-Do application by clicking on checkbox items, adding a new todo item with text "LambdaTest", and verifying that the page heading is displayed.

Starting URL: https://stage-lambda-devops-use-only.lambdatestinternal.com/To-do-app/index.html

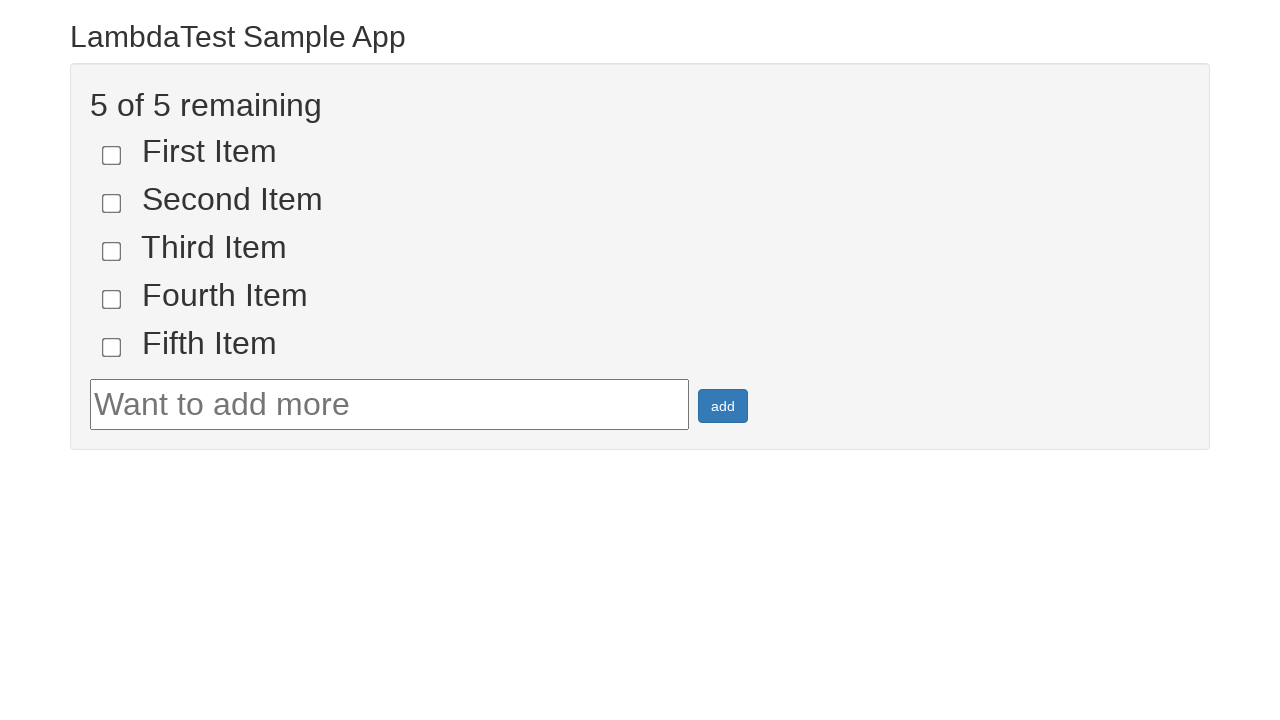

Clicked first list item checkbox at (112, 155) on input[name='li1']
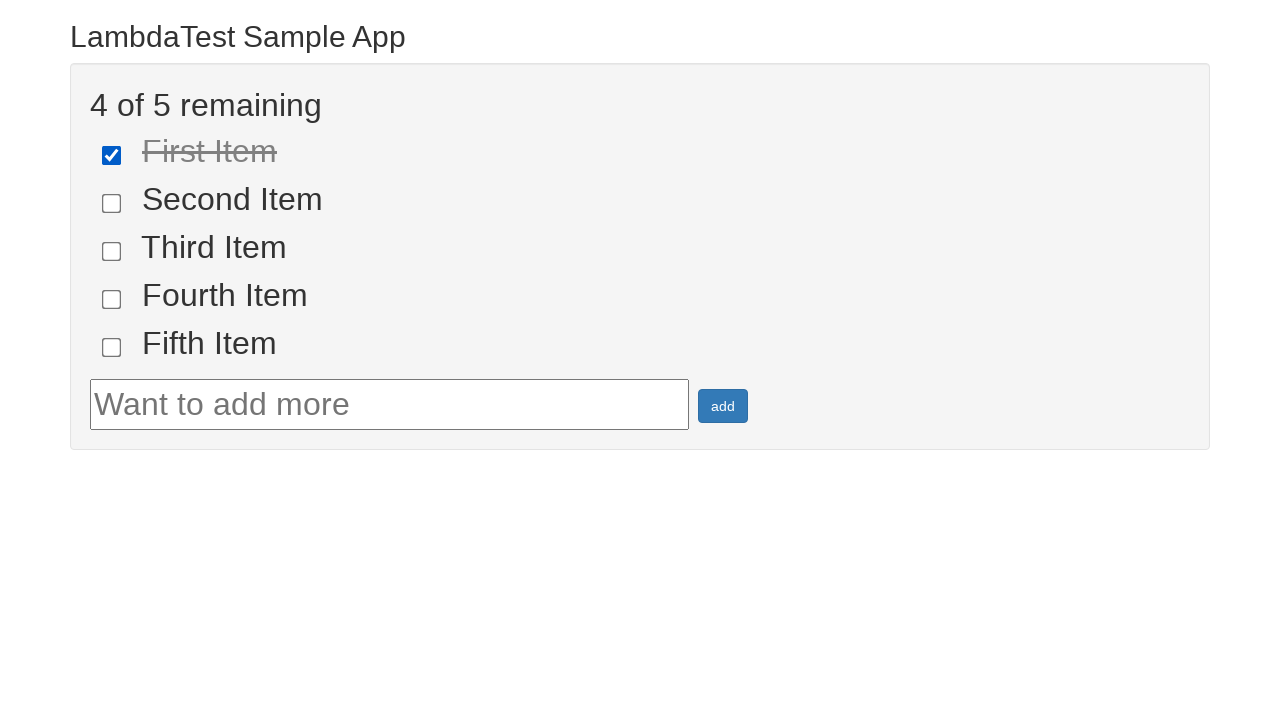

Clicked second list item checkbox at (112, 203) on input[name='li2']
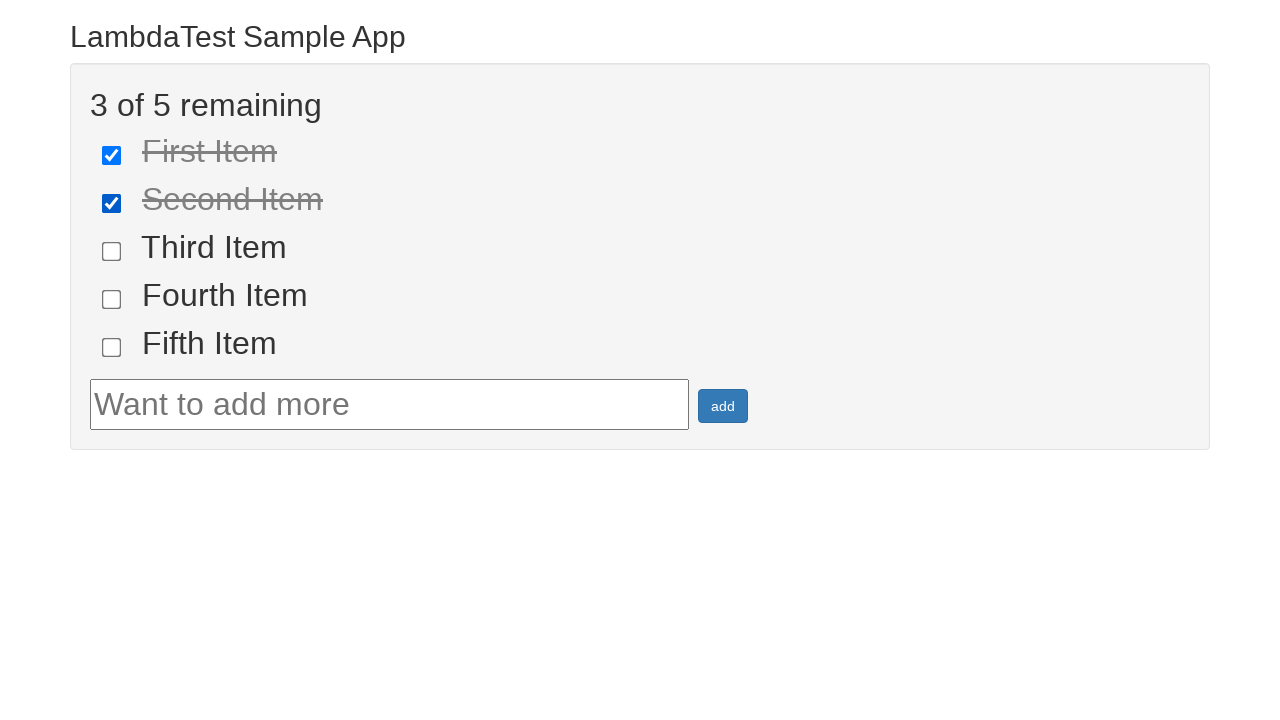

Filled todo input field with 'LambdaTest' on #sampletodotext
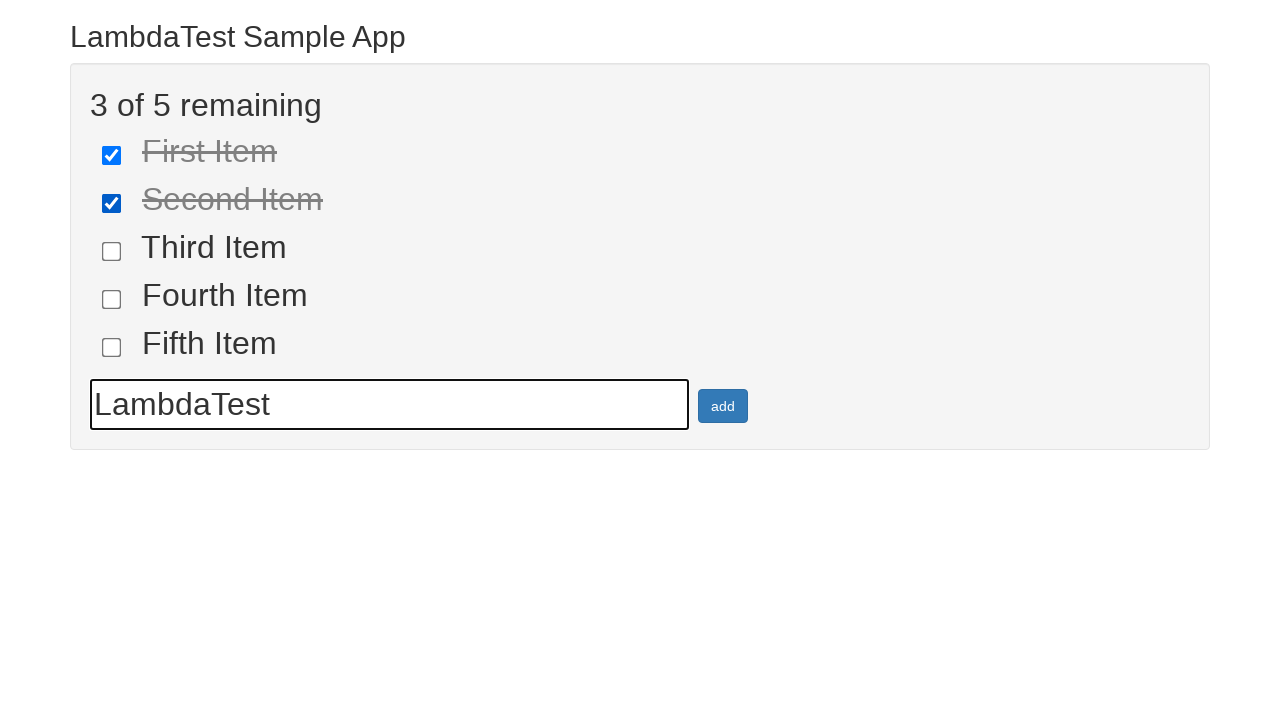

Clicked add button to create new todo item at (723, 406) on #addbutton
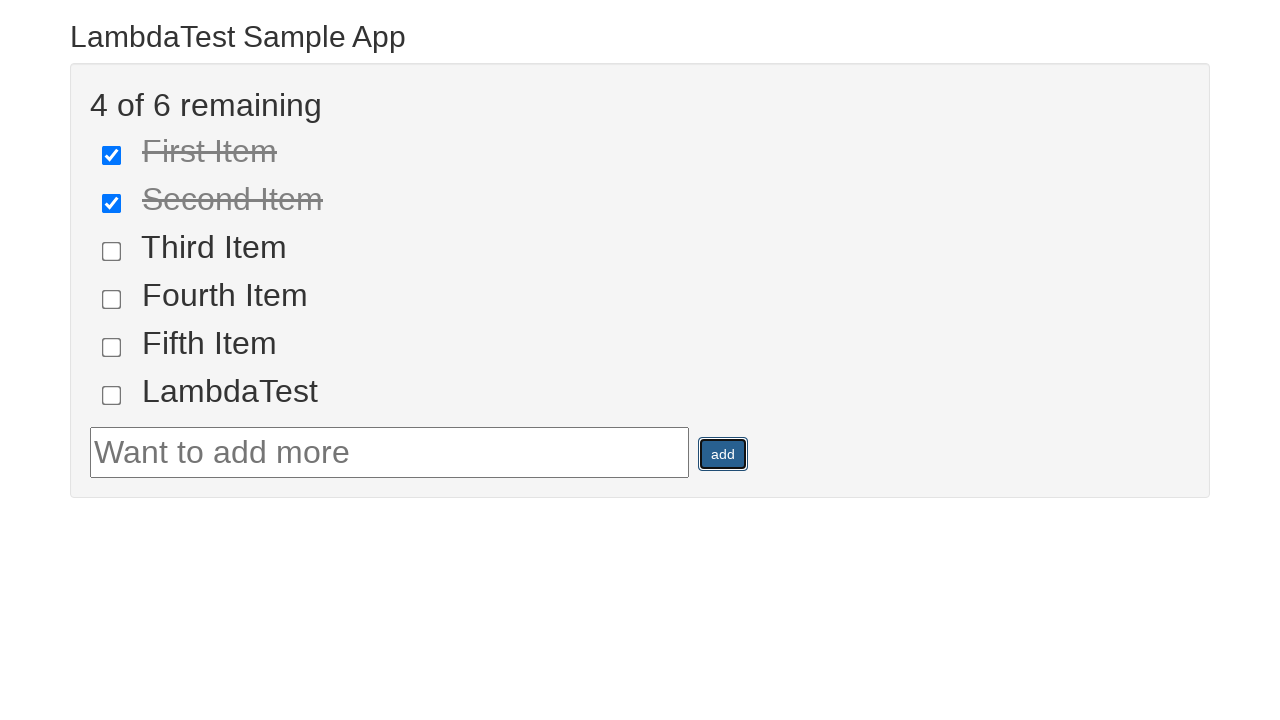

Page heading became visible
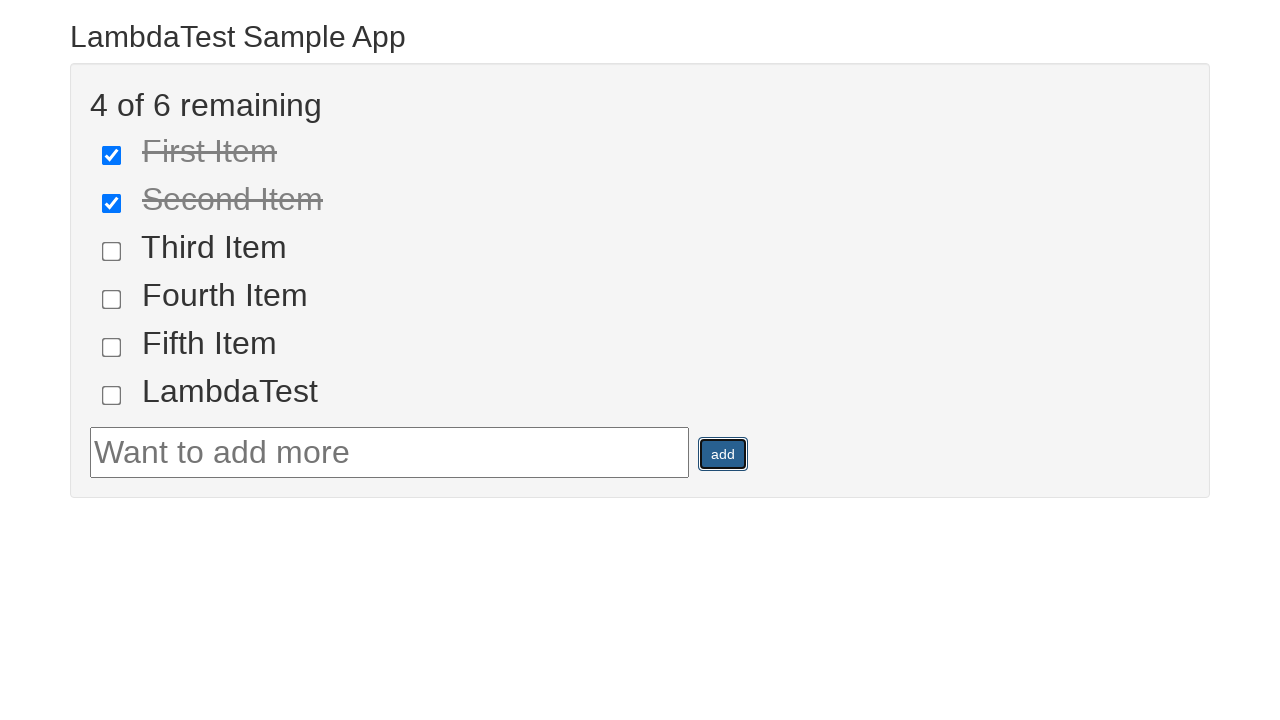

Clicked page heading at (640, 36) on .container h2
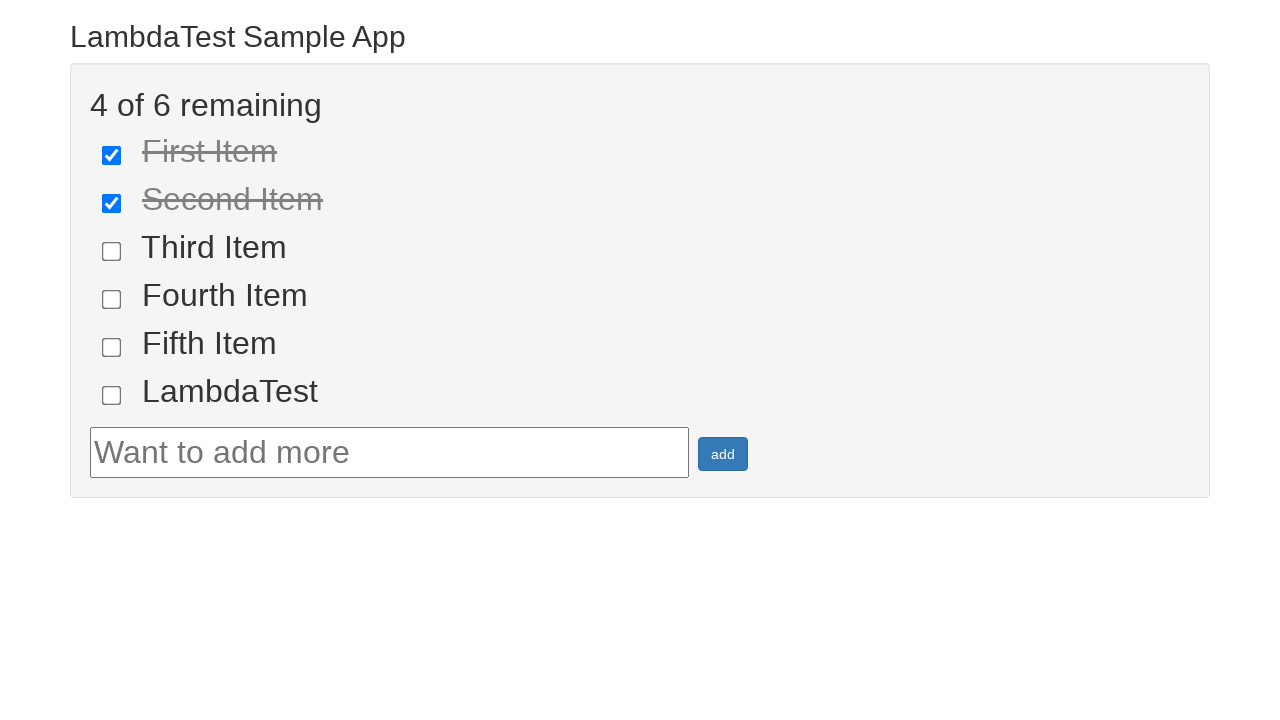

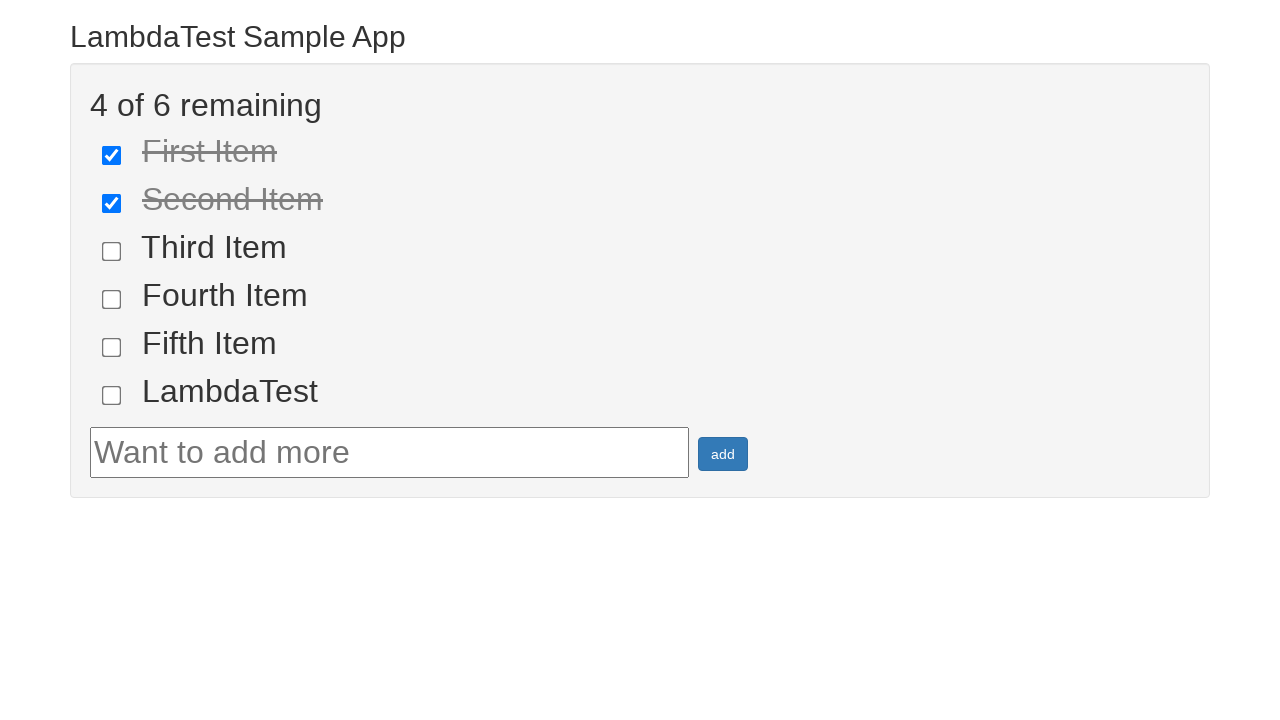